Solves a math problem by reading two numbers, calculating their sum, selecting the result from a dropdown menu, and submitting the form

Starting URL: http://suninjuly.github.io/selects1.html

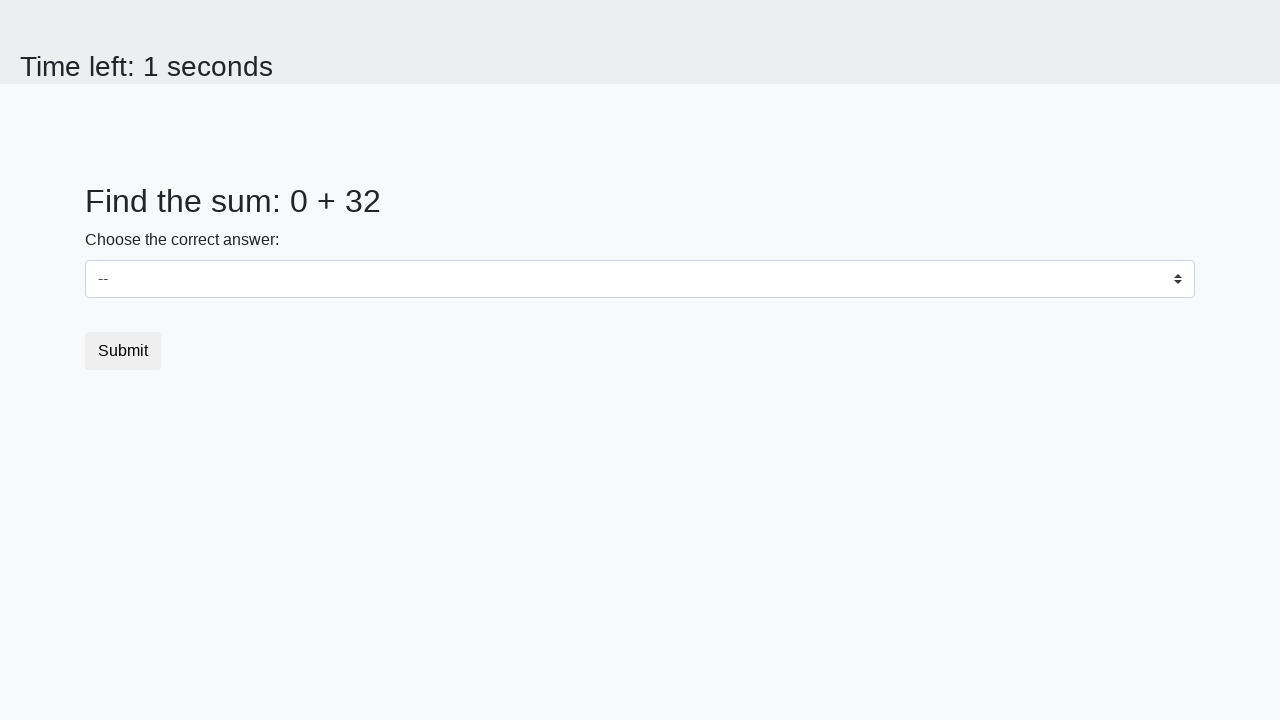

Located first number element
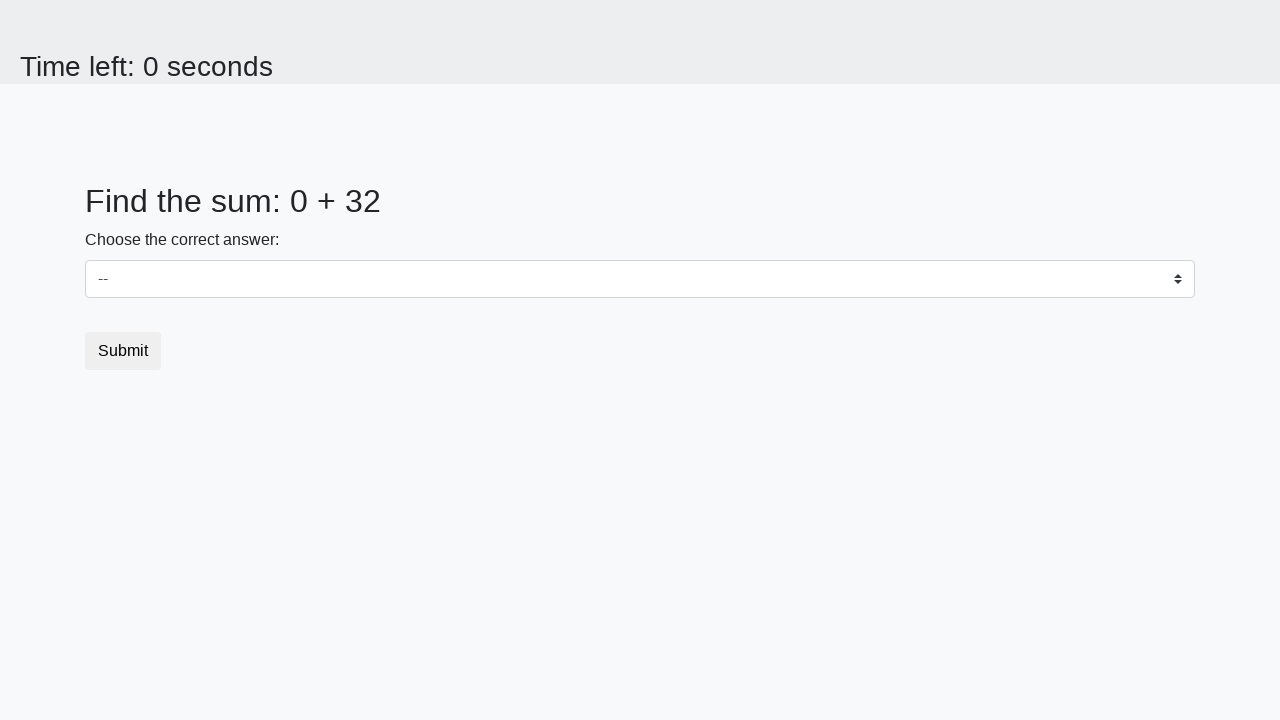

Retrieved first number text content
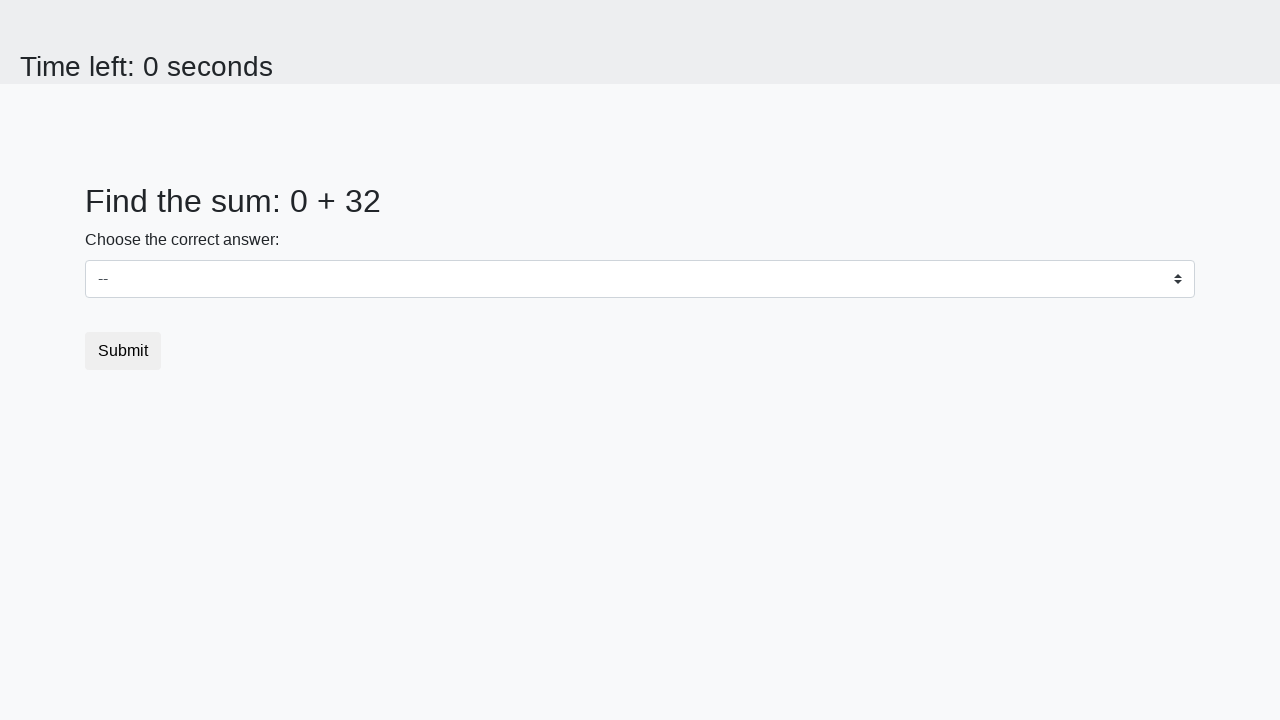

Located second number element
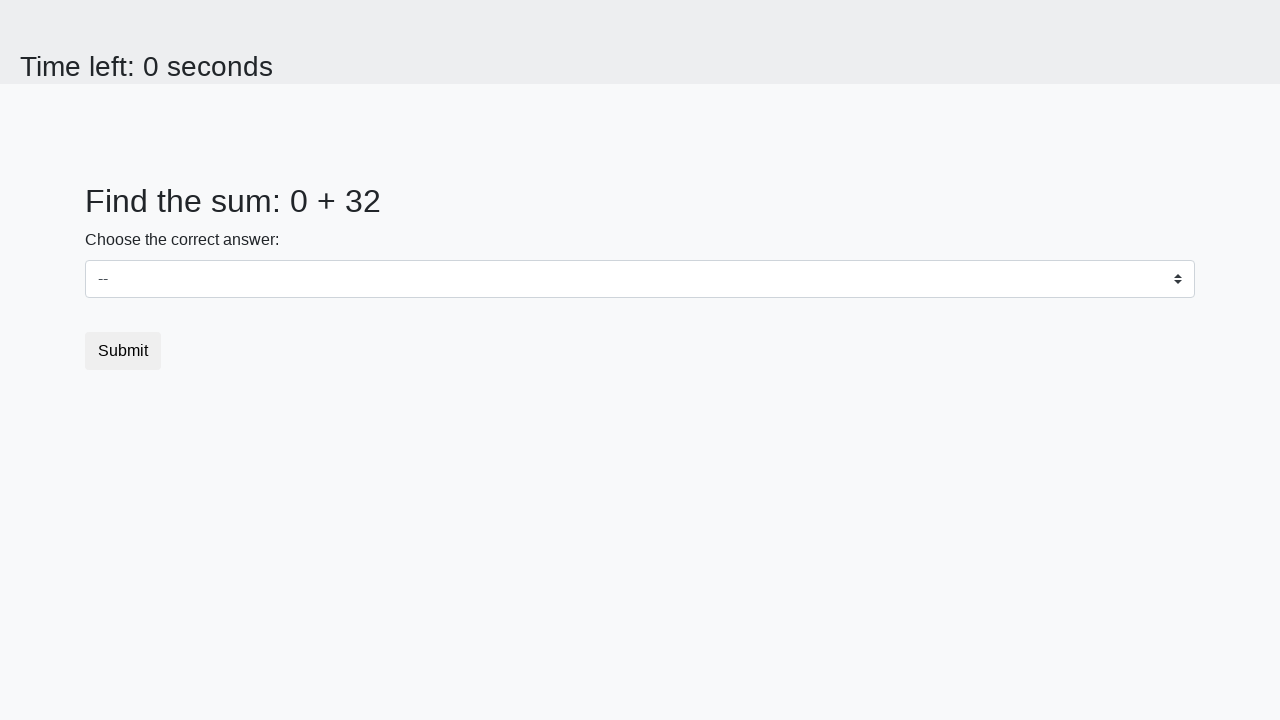

Retrieved second number text content
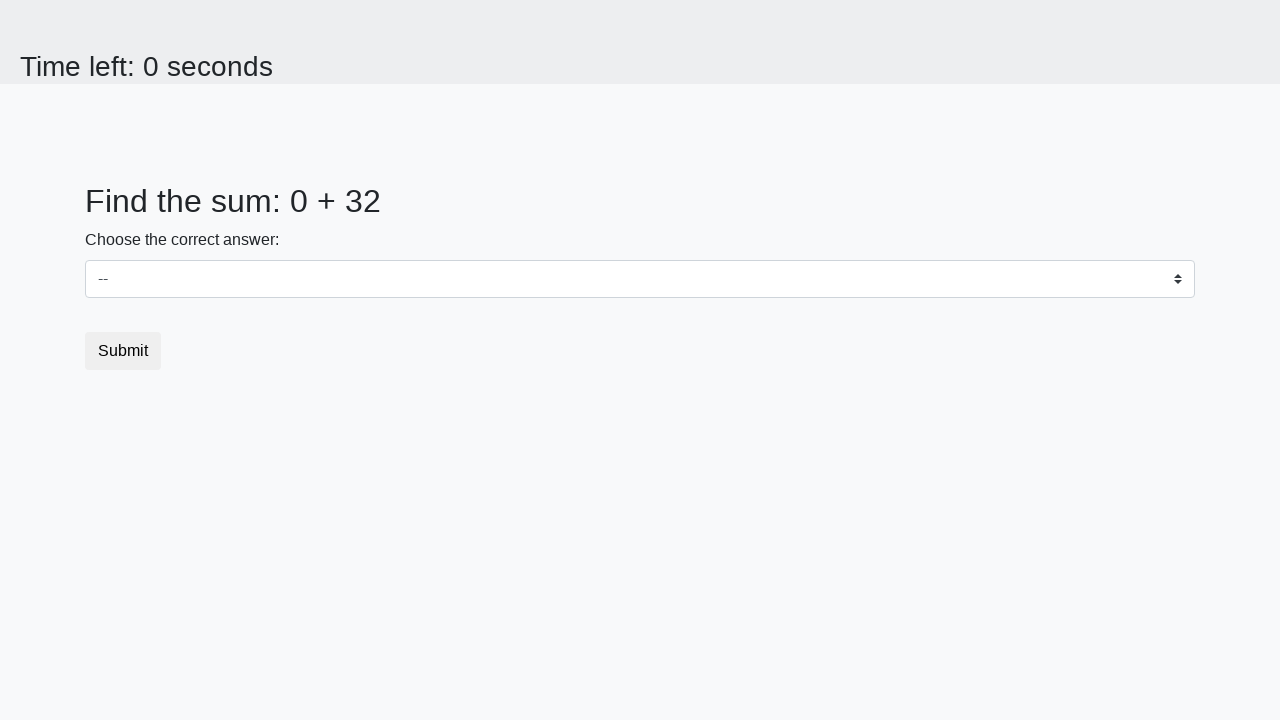

Calculated sum of numbers: 0 + 32 = 32
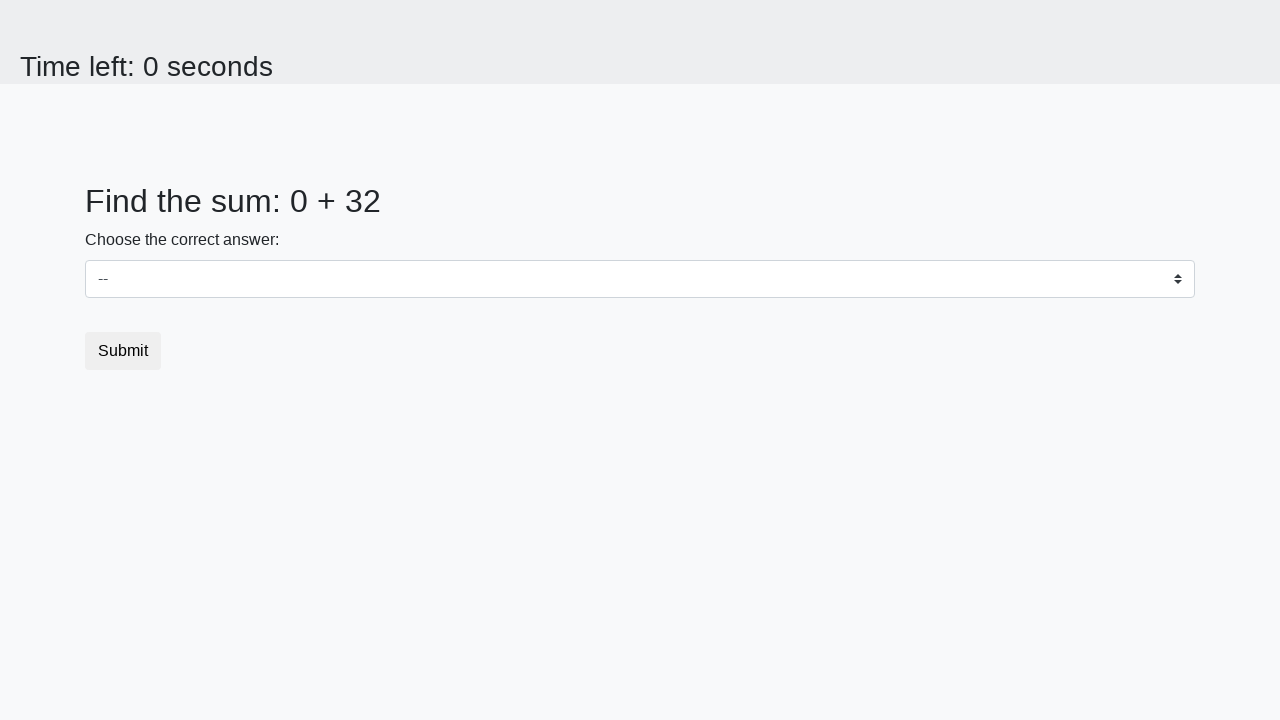

Selected result 32 from dropdown menu on #dropdown
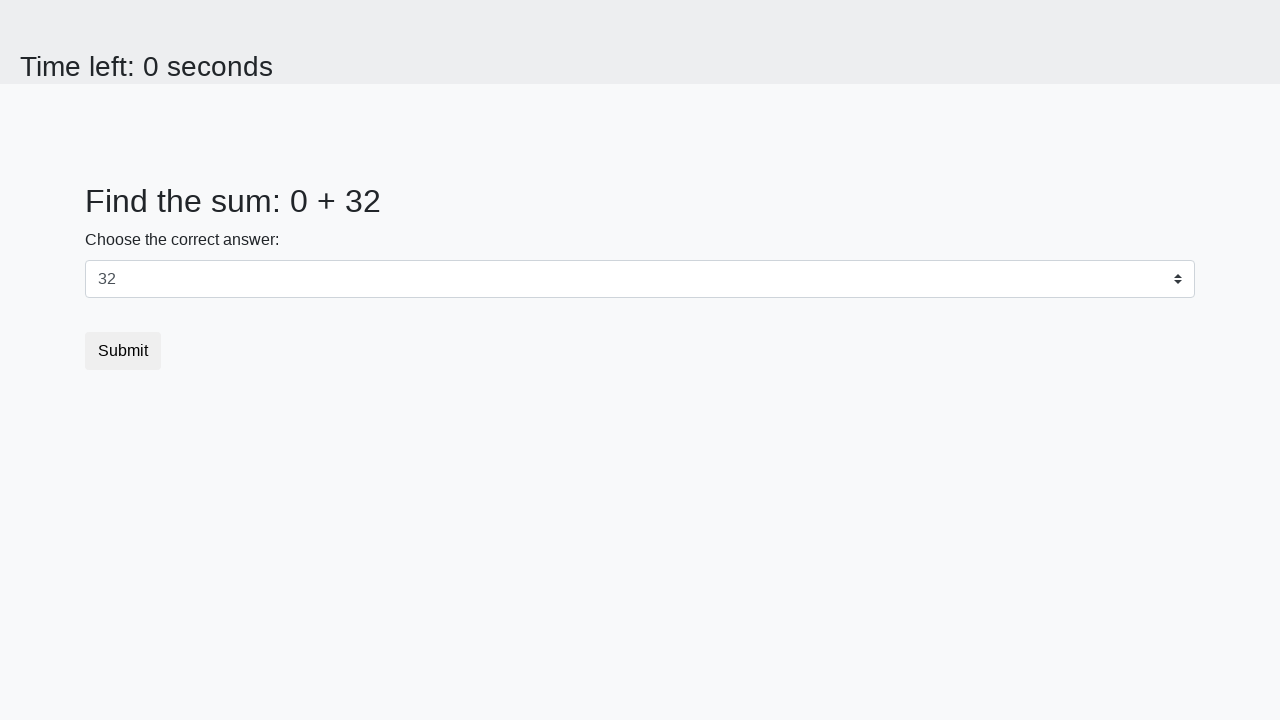

Clicked submit button to submit the form at (123, 351) on [type="submit"]
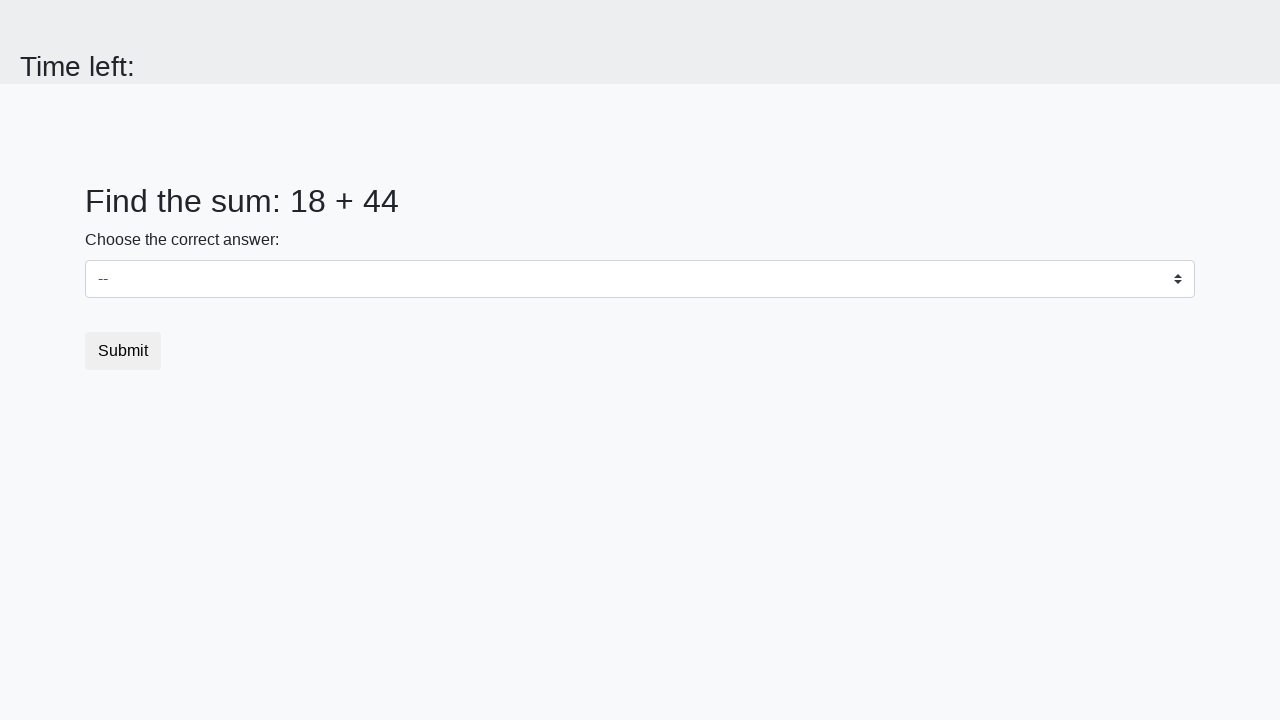

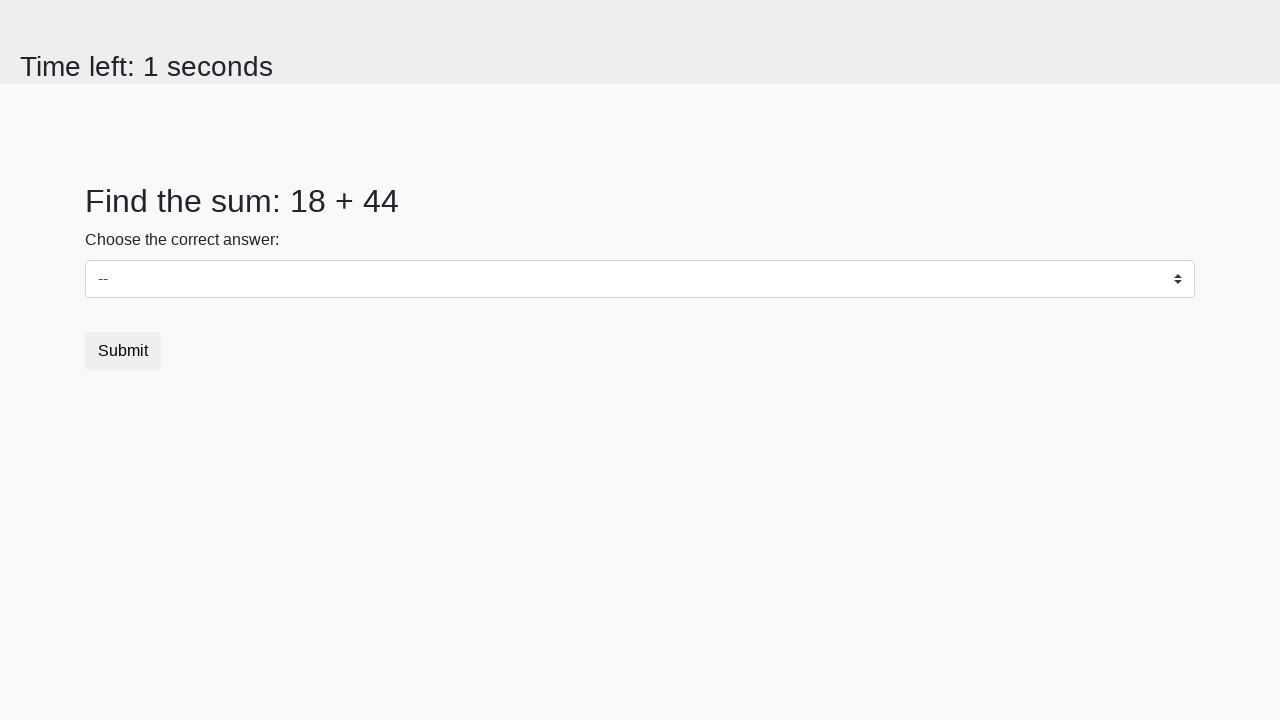